Tests the BrowserStack website navigation by hovering over the Products dropdown menu and clicking on a specific product option within the dropdown panel.

Starting URL: https://browserstack.com/

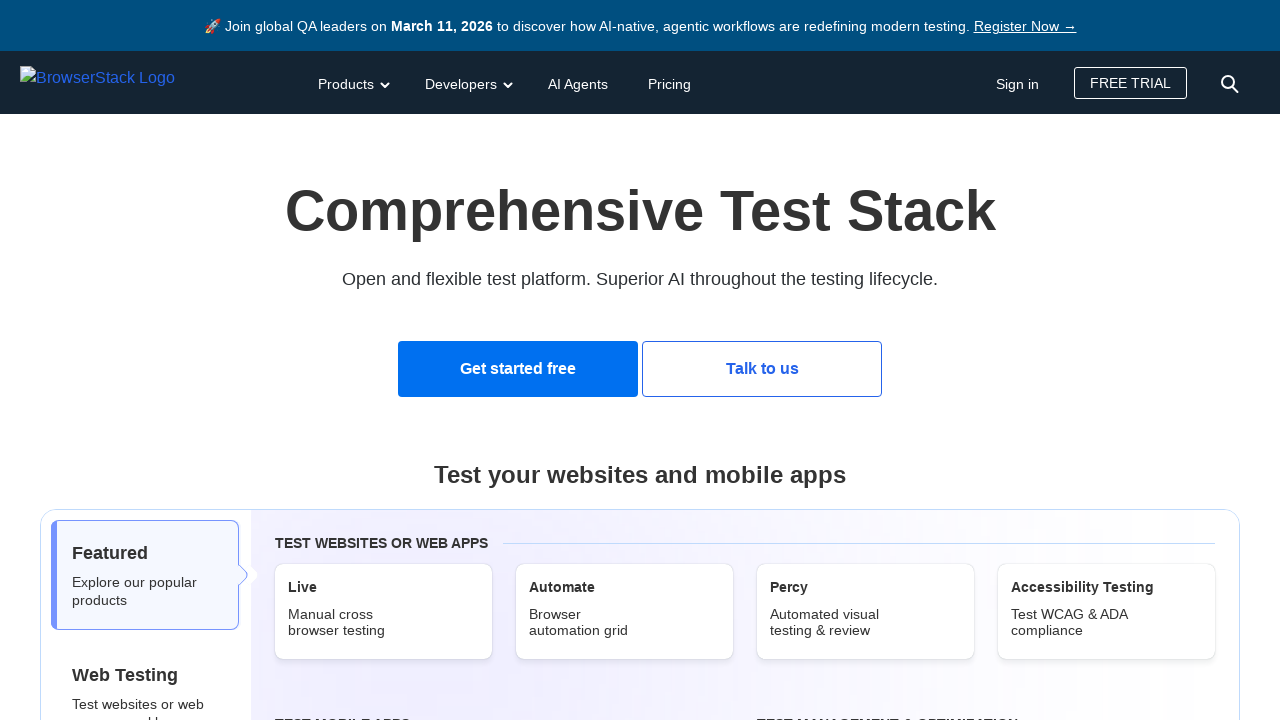

Products dropdown toggle element is visible
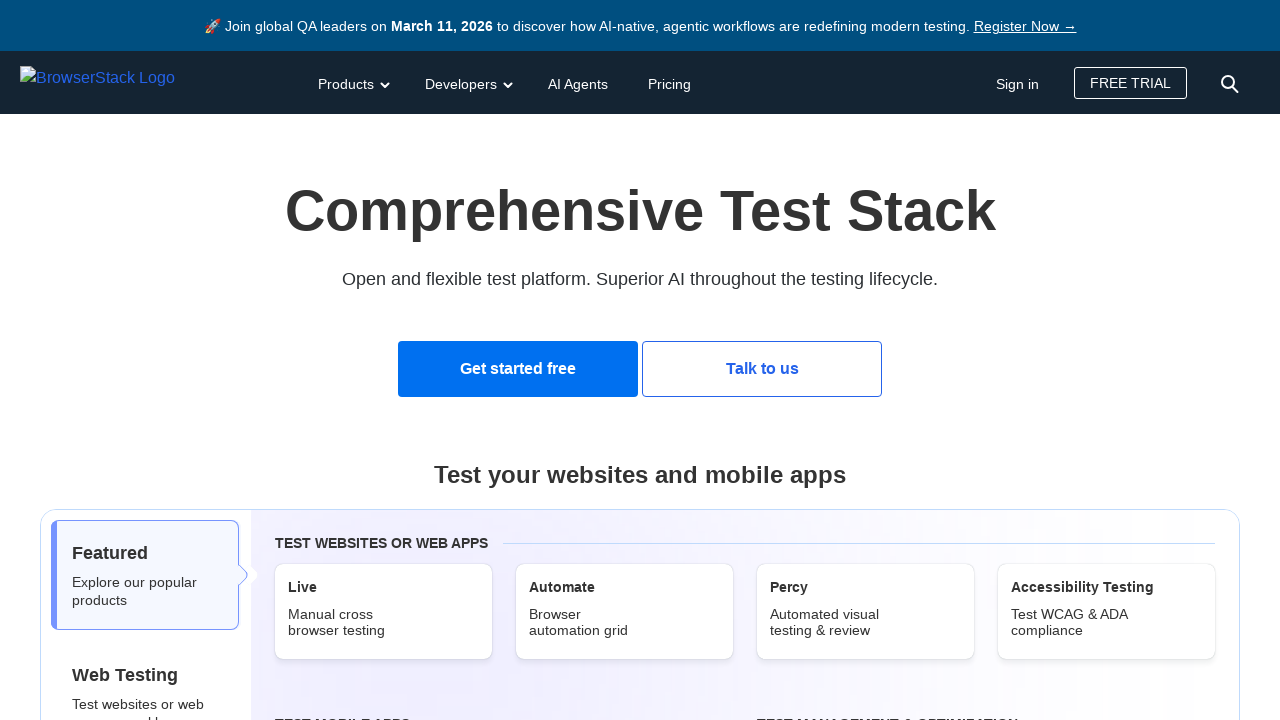

Hovered over Products dropdown toggle to open dropdown menu at (352, 82) on #products-dd-toggle
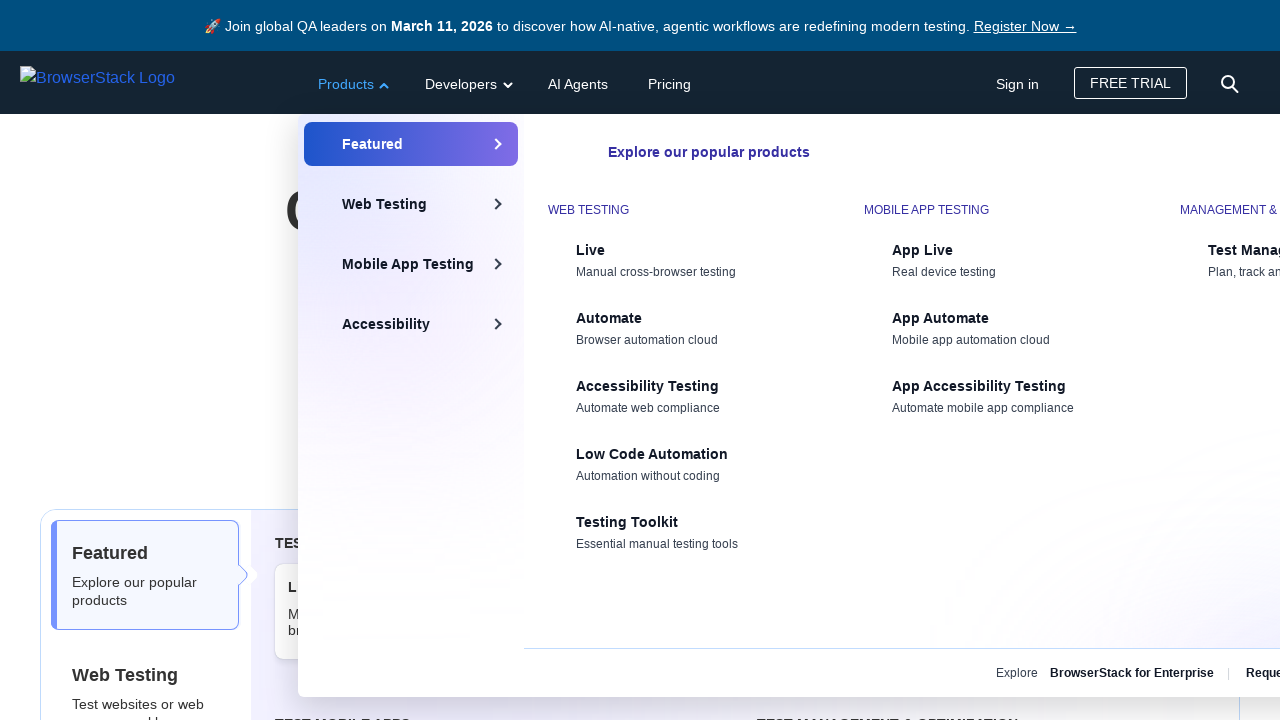

Product option in dropdown panel is visible
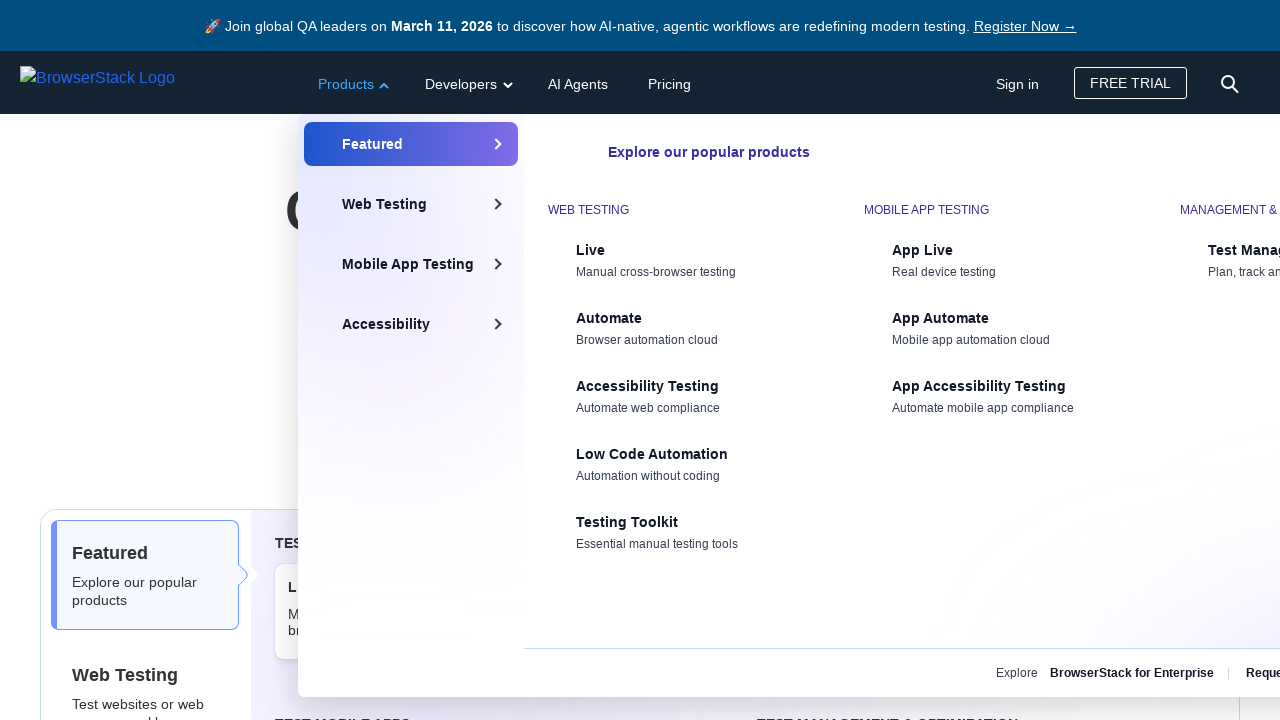

Clicked on product option within dropdown panel at (898, 380) on xpath=//*[@id="products-dd-tabpanel-2-inner-1"]/div[2]/div[2]/a/span
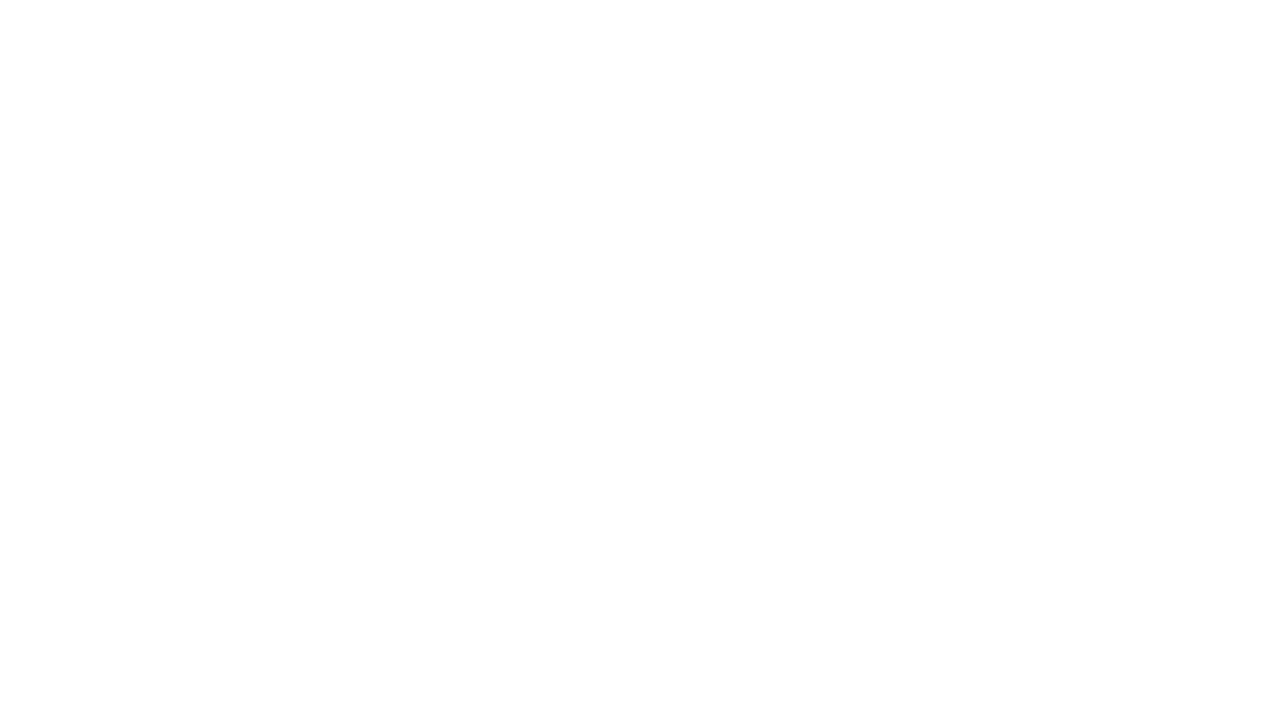

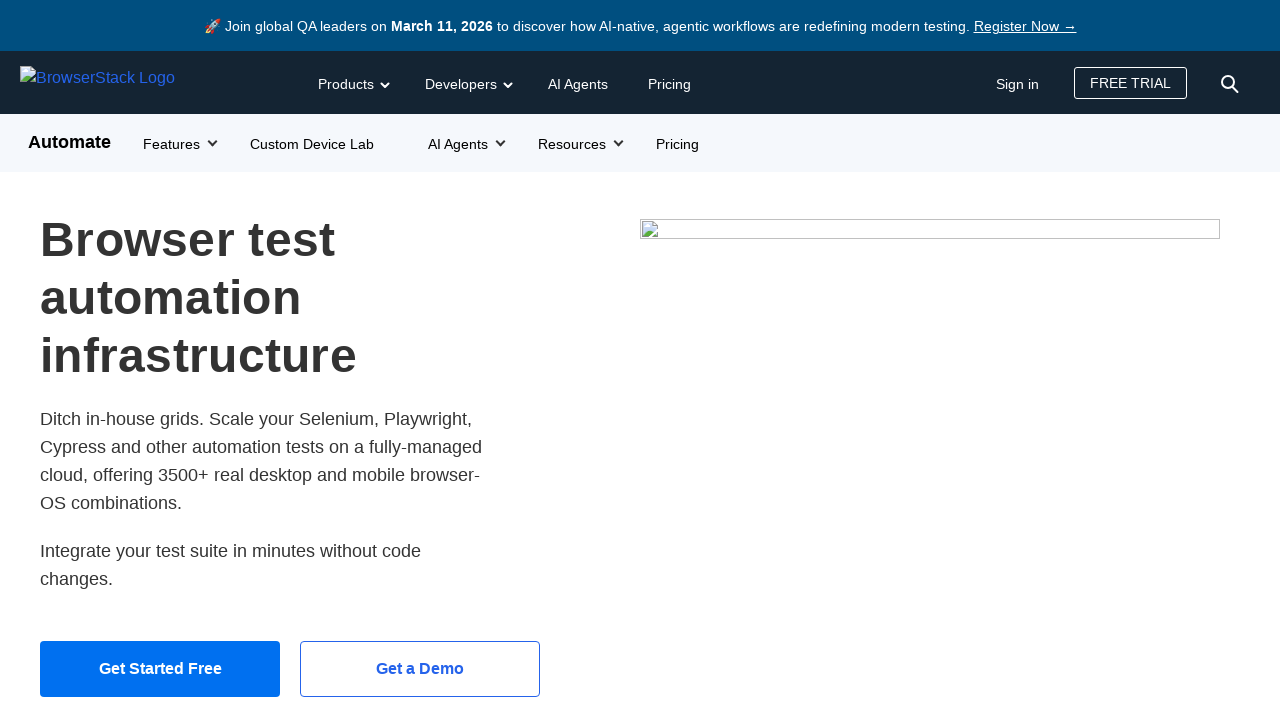